Navigates to OrangeHRM demo page and verifies the page is displayed by checking the page loads successfully

Starting URL: https://opensource-demo.orangehrmlive.com/

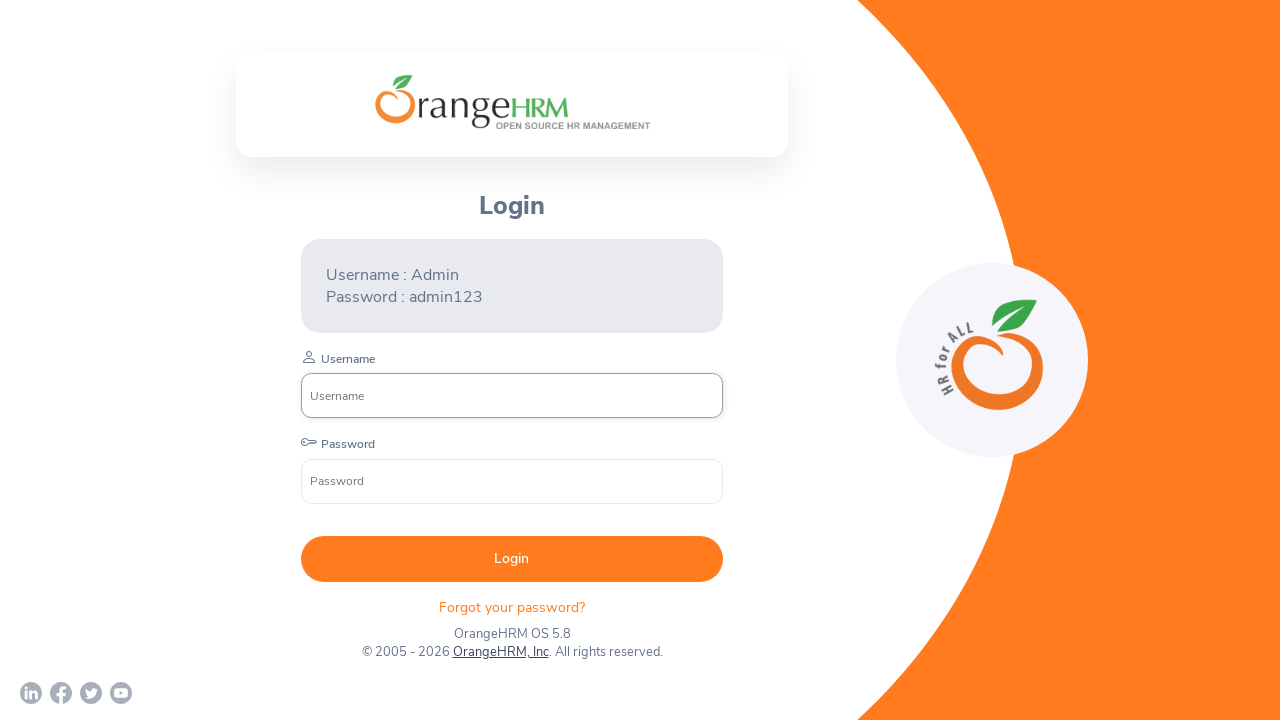

Waited for username input field to load on OrangeHRM login page
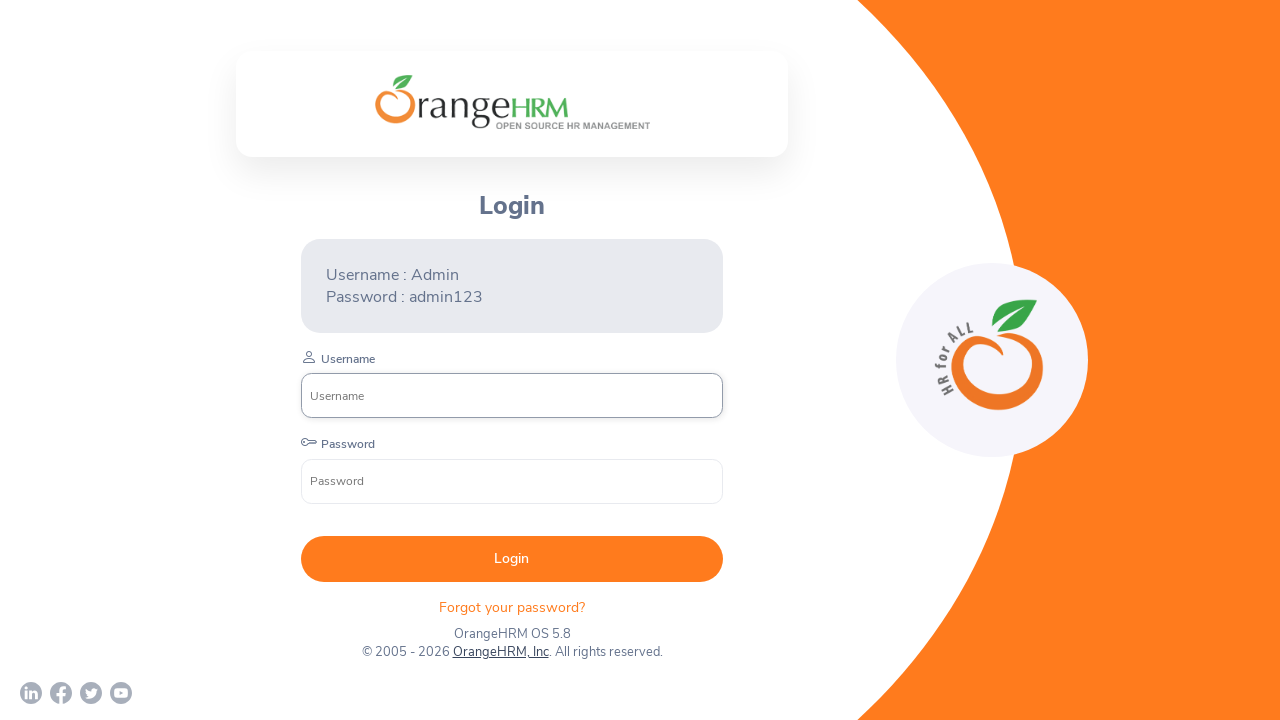

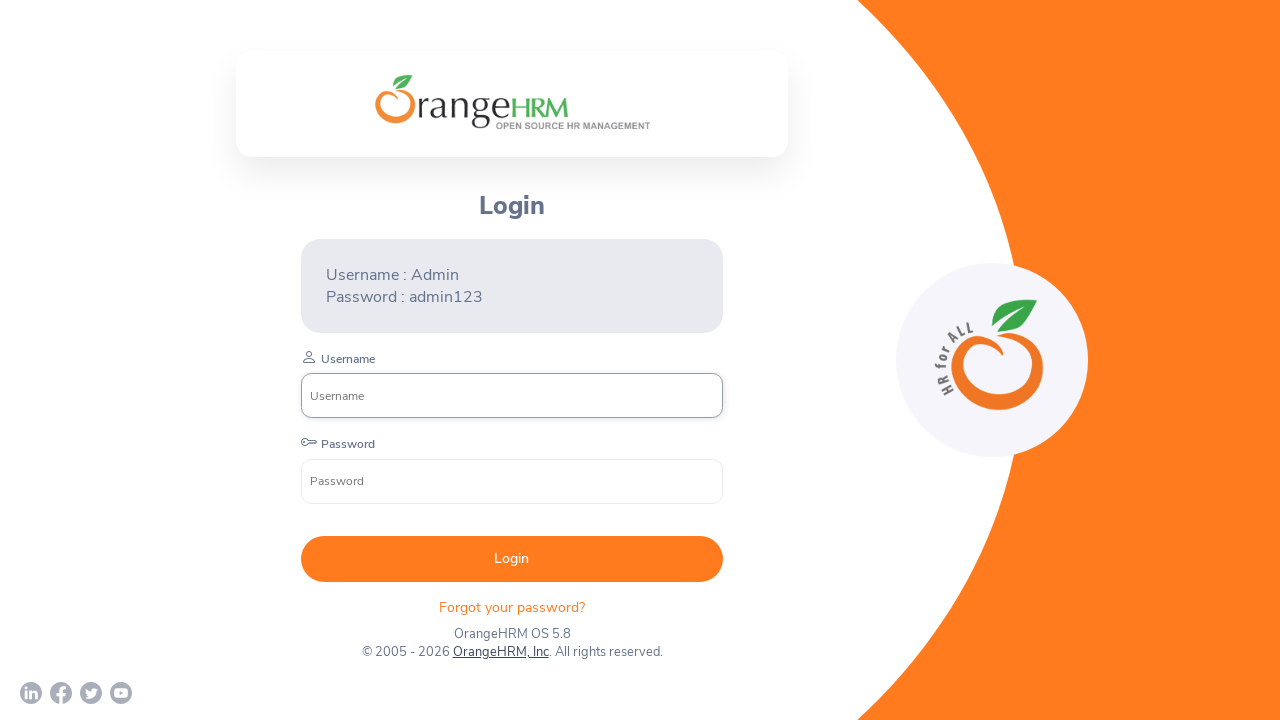